Tests mouse hover functionality by hovering over an avatar image and verifying that additional user information (figcaption) becomes visible.

Starting URL: http://the-internet.herokuapp.com/hovers

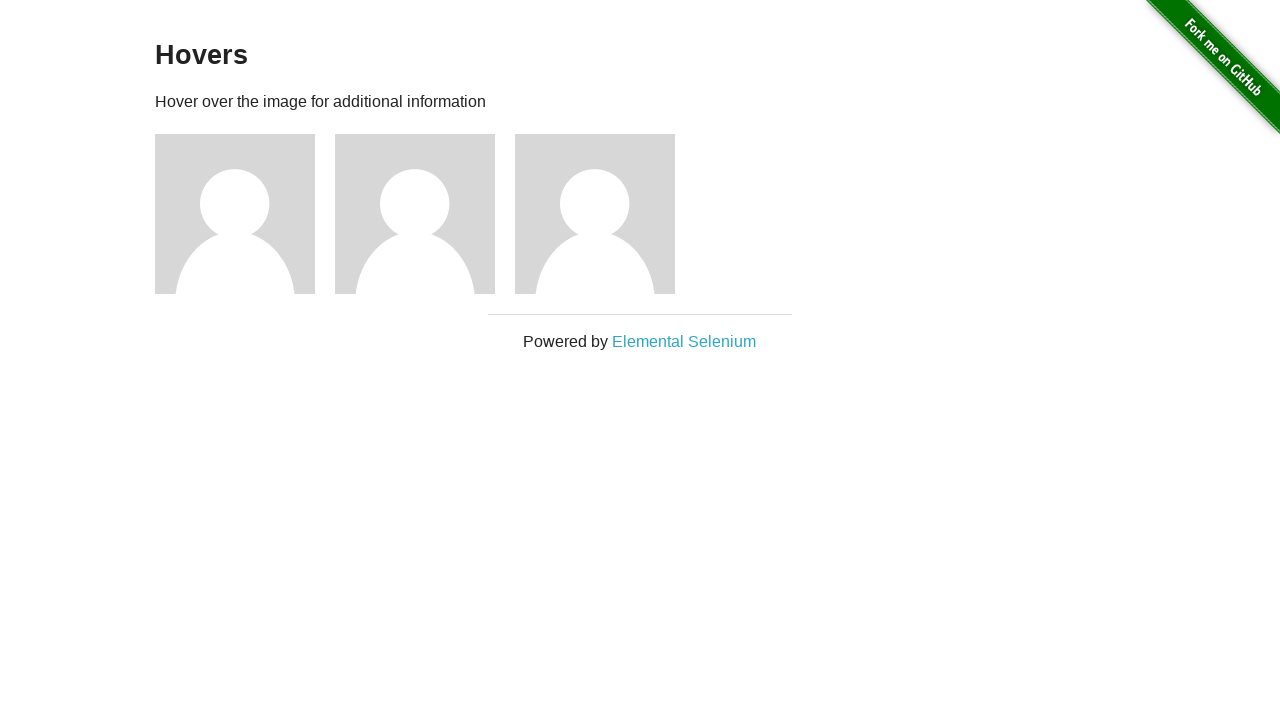

Navigated to hover test page
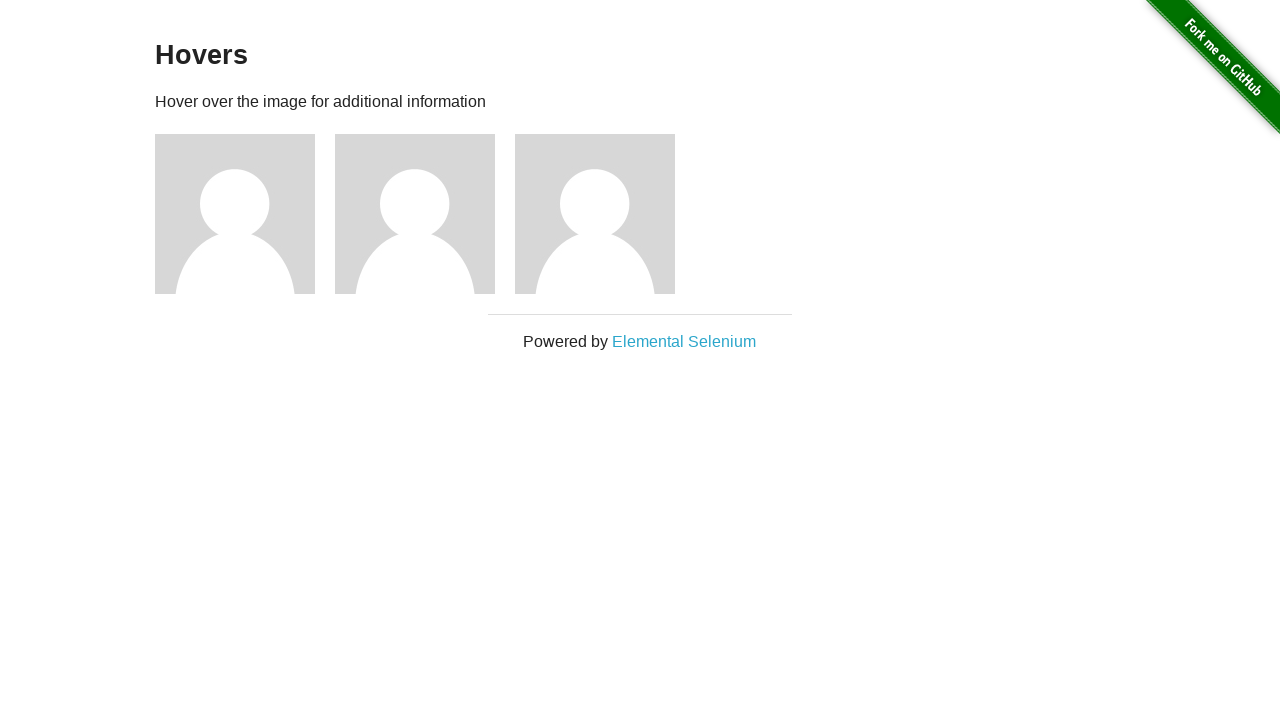

Located first avatar figure element
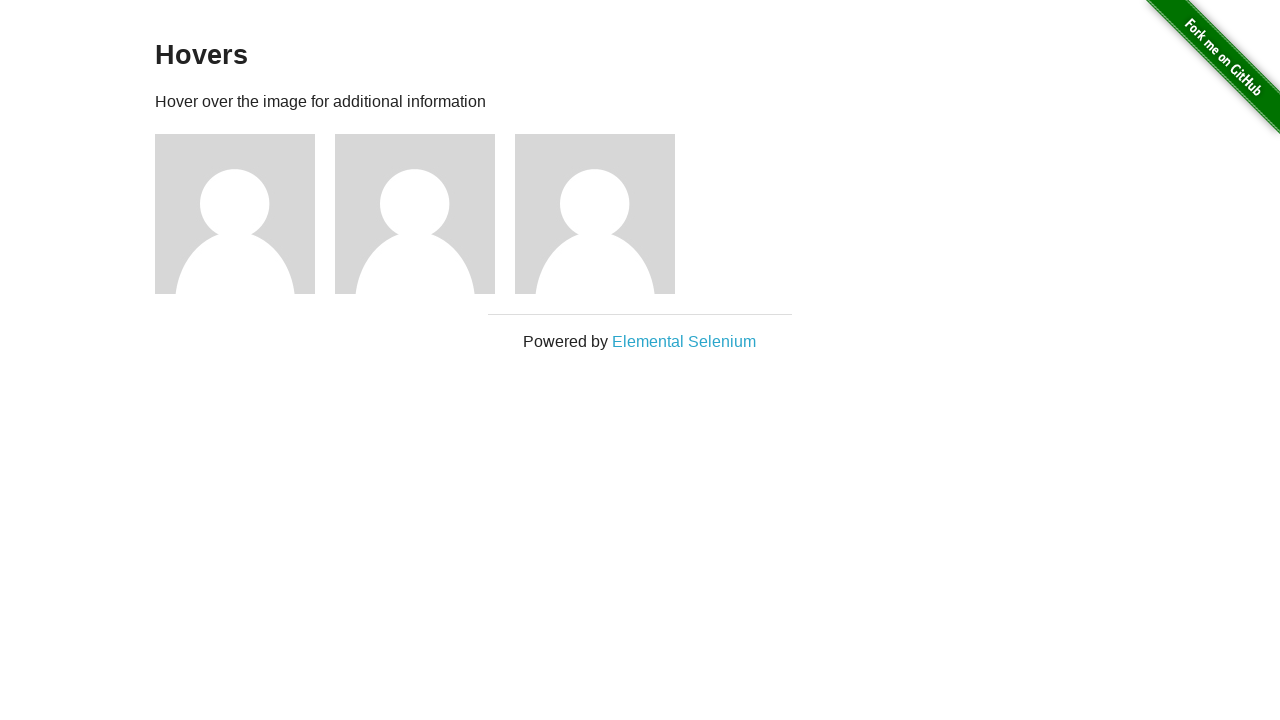

Hovered over avatar image at (245, 214) on .figure >> nth=0
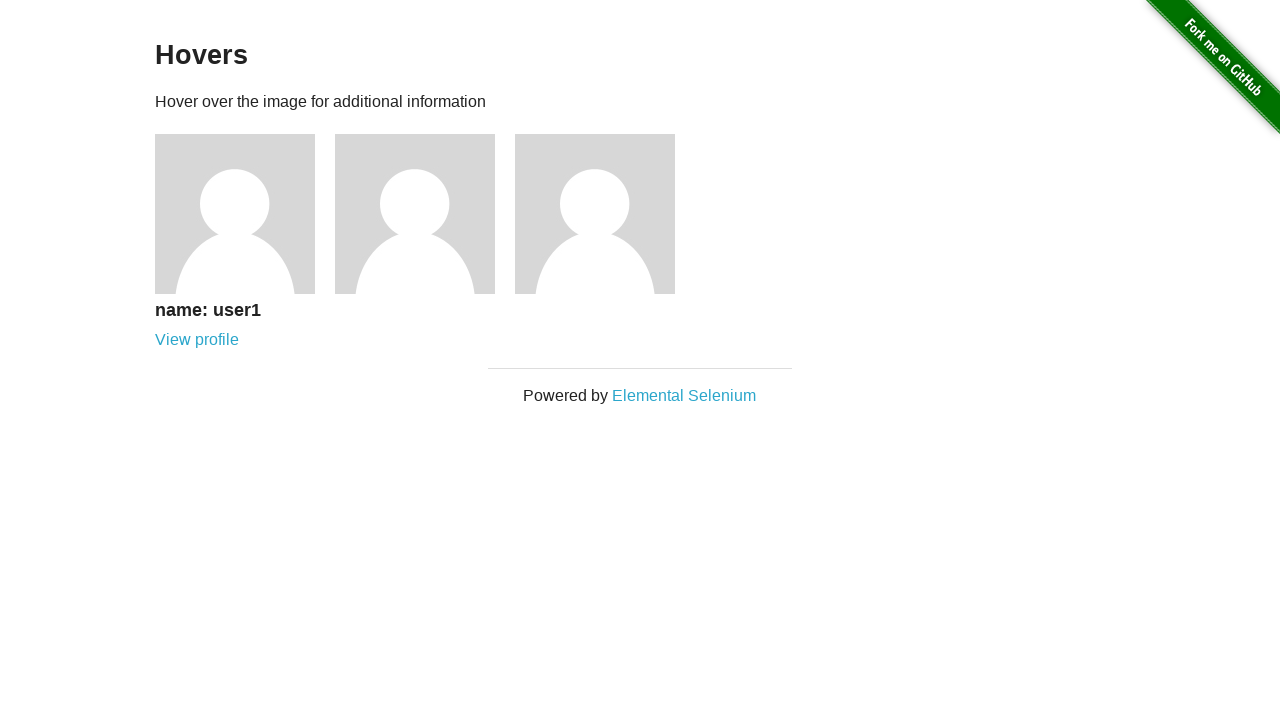

Figcaption element appeared after hover
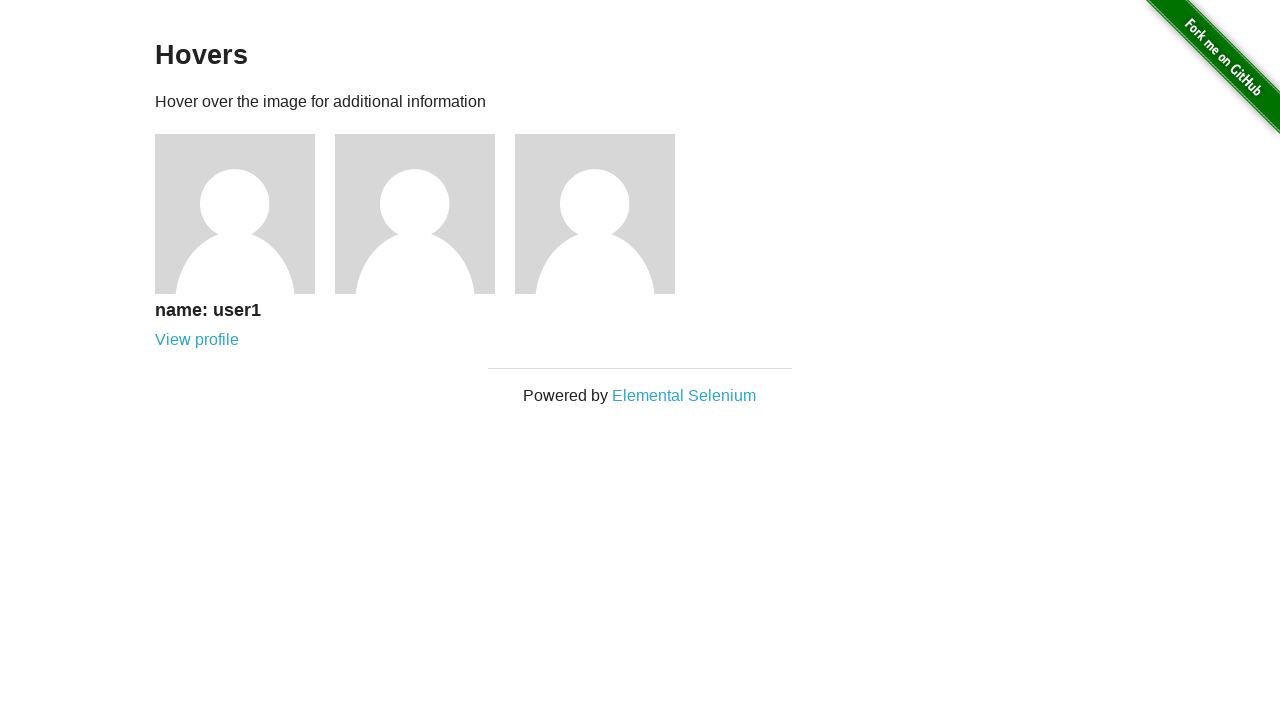

Verified that figcaption is visible
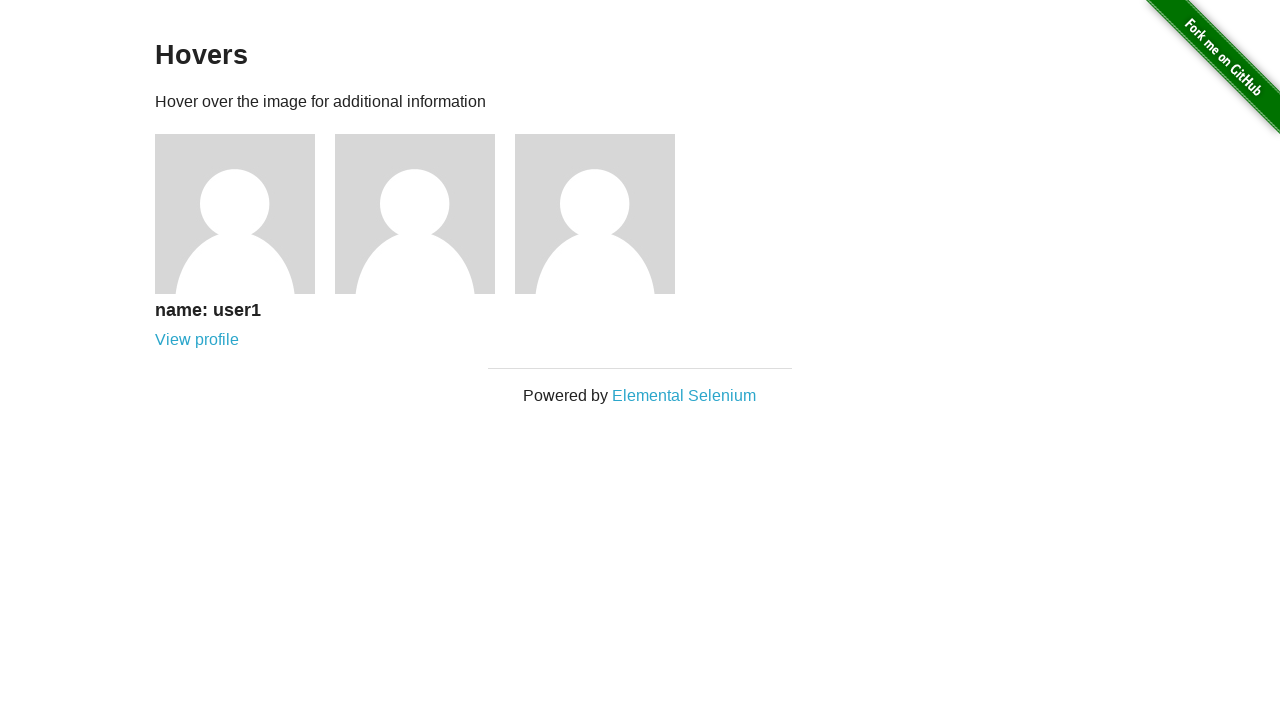

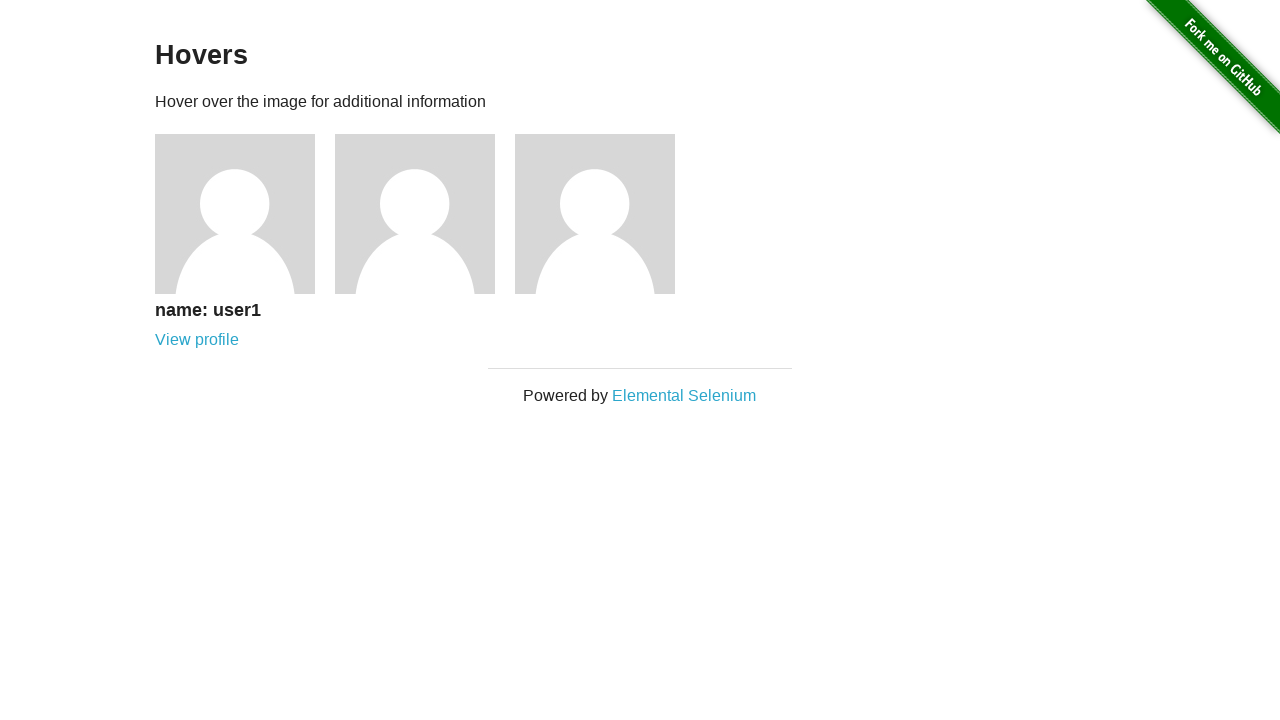